Tests the checkout flow by navigating to cart and filling in shipping/payment information to place an order

Starting URL: https://www.demoblaze.com/

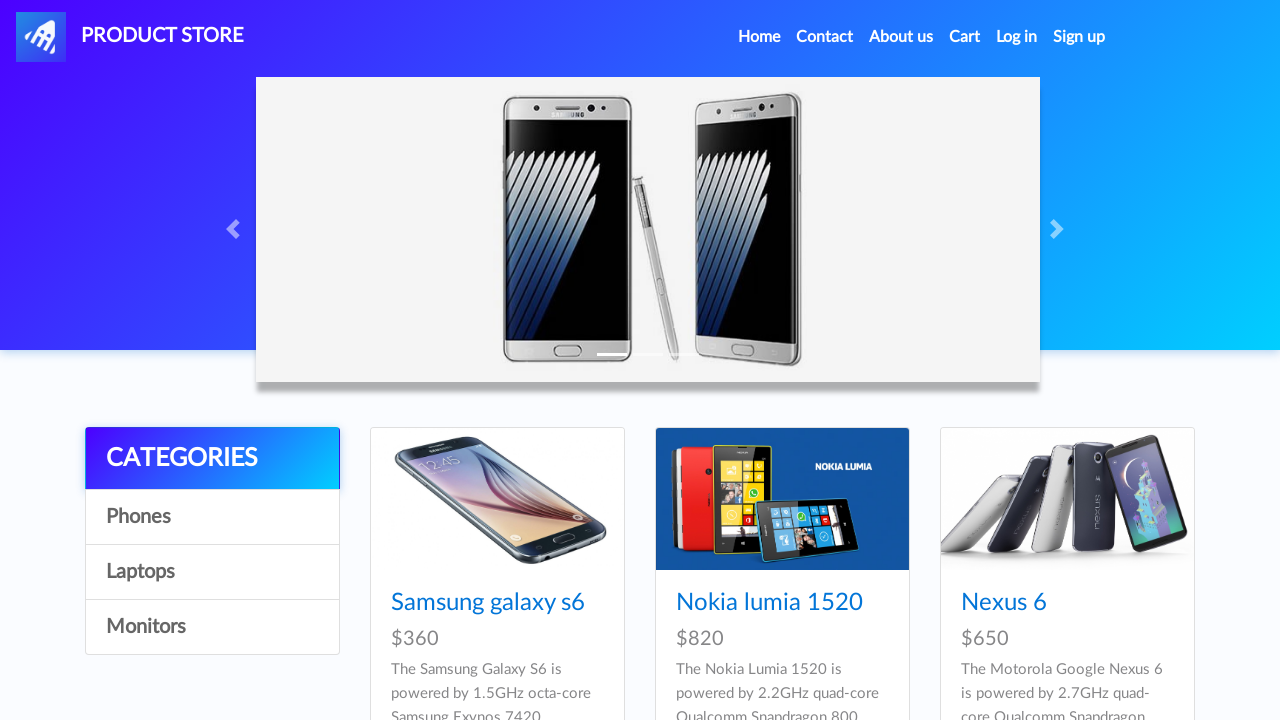

Clicked on cart link at (965, 37) on #cartur
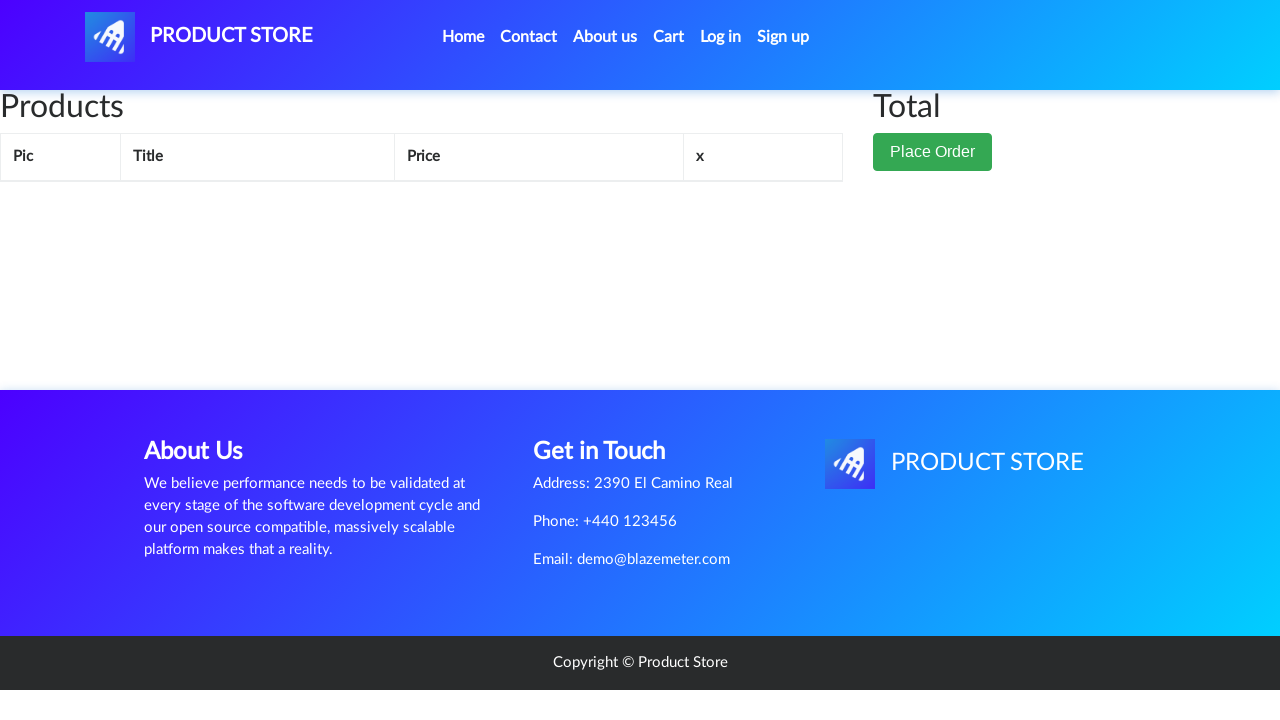

Cart page loaded and Place Order button appeared
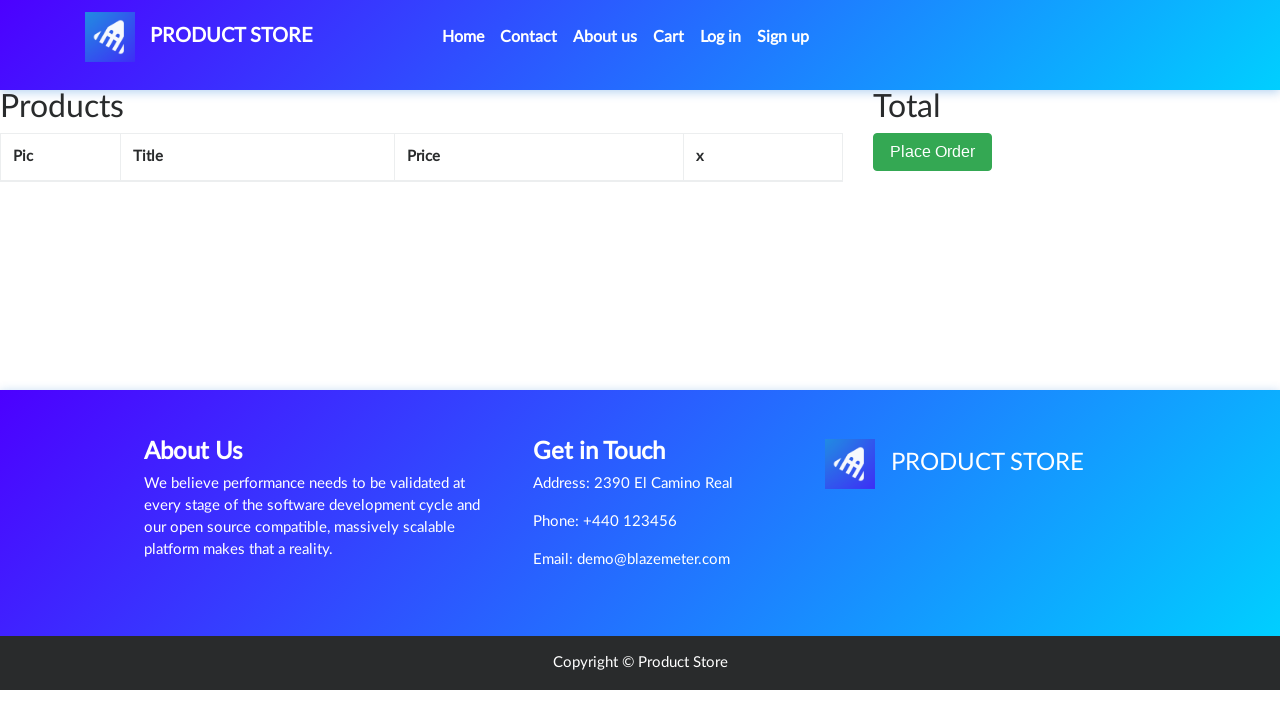

Clicked Place Order button at (933, 152) on button.btn.btn-success
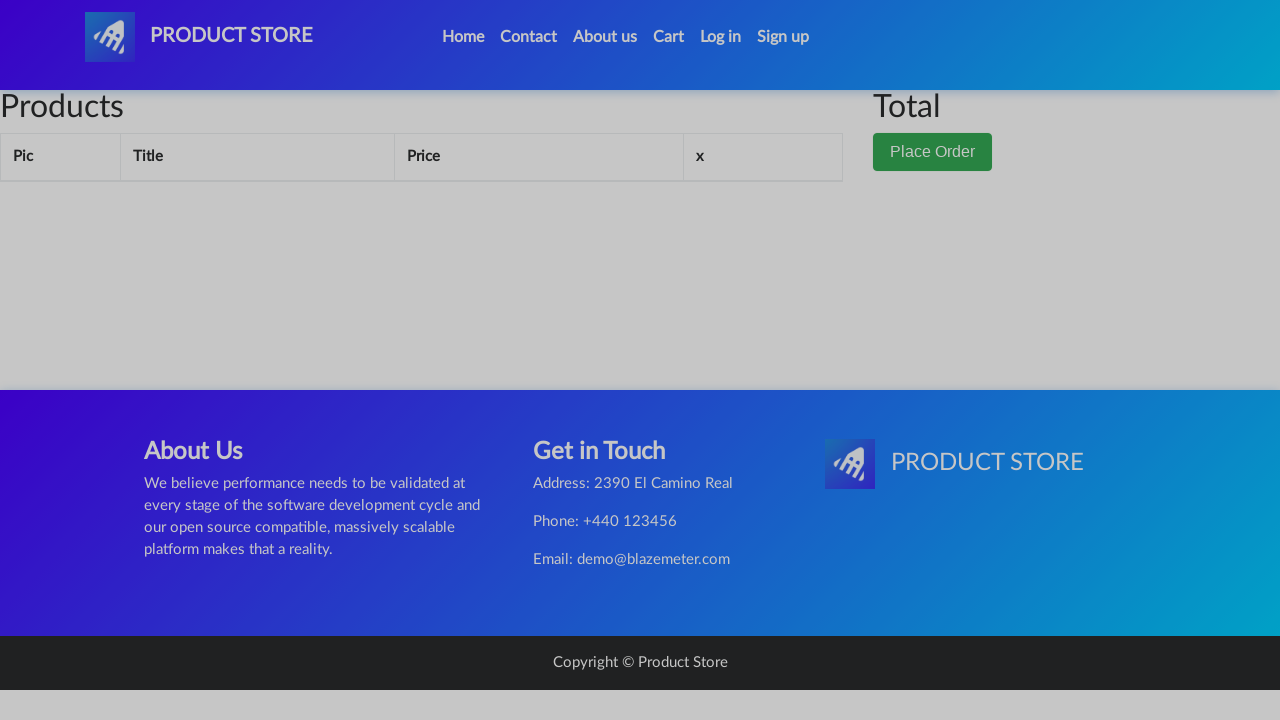

Order modal appeared with shipping form
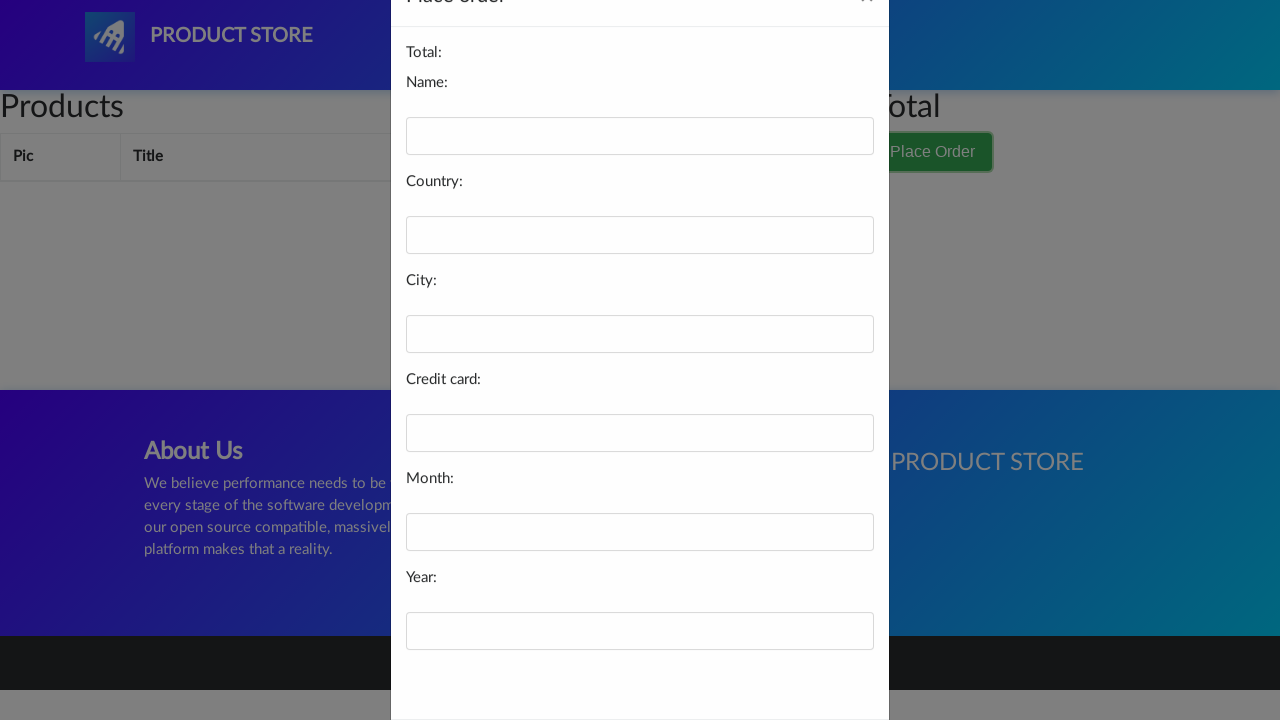

Filled name field with 'Jane Smith' on #name
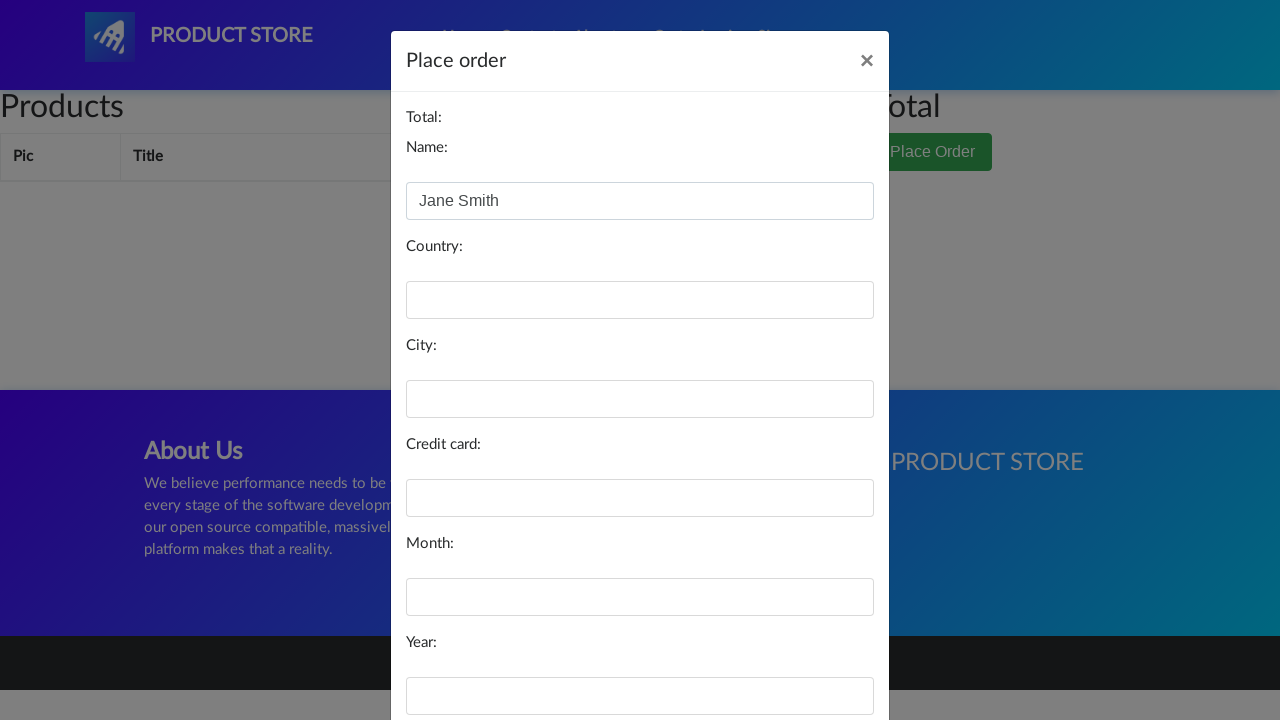

Filled country field with 'Canada' on #country
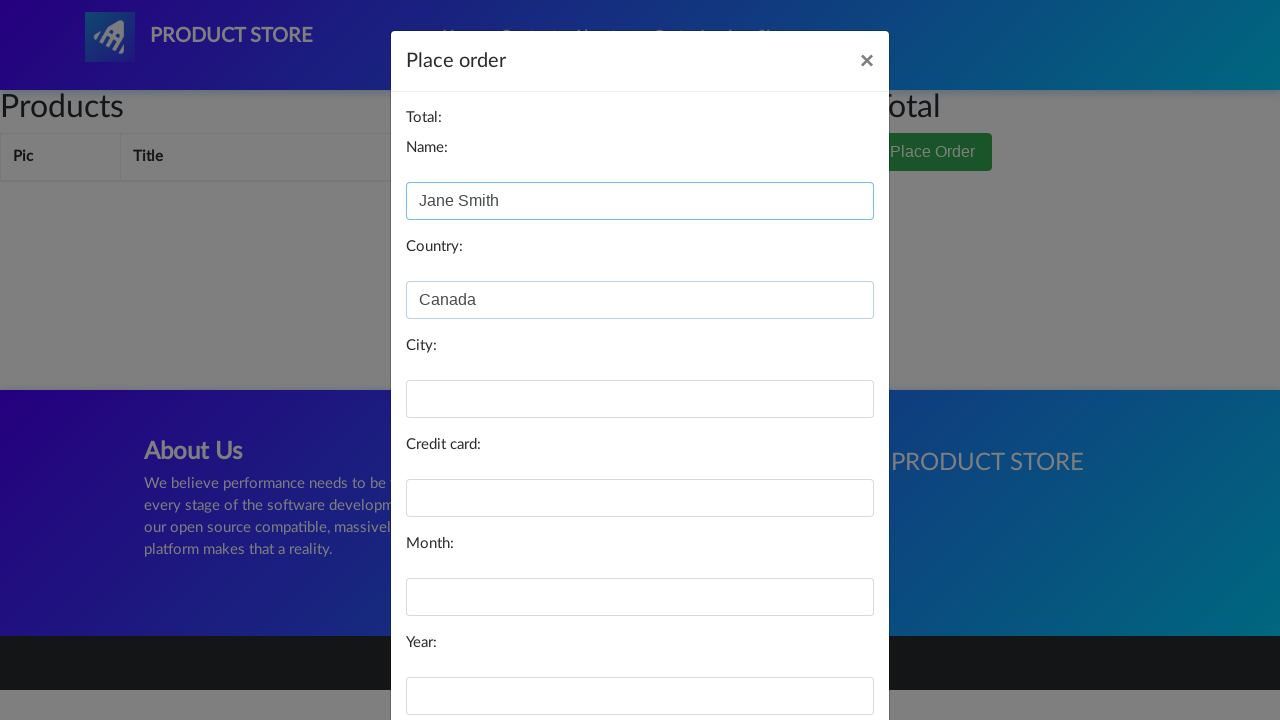

Filled city field with 'Toronto' on #city
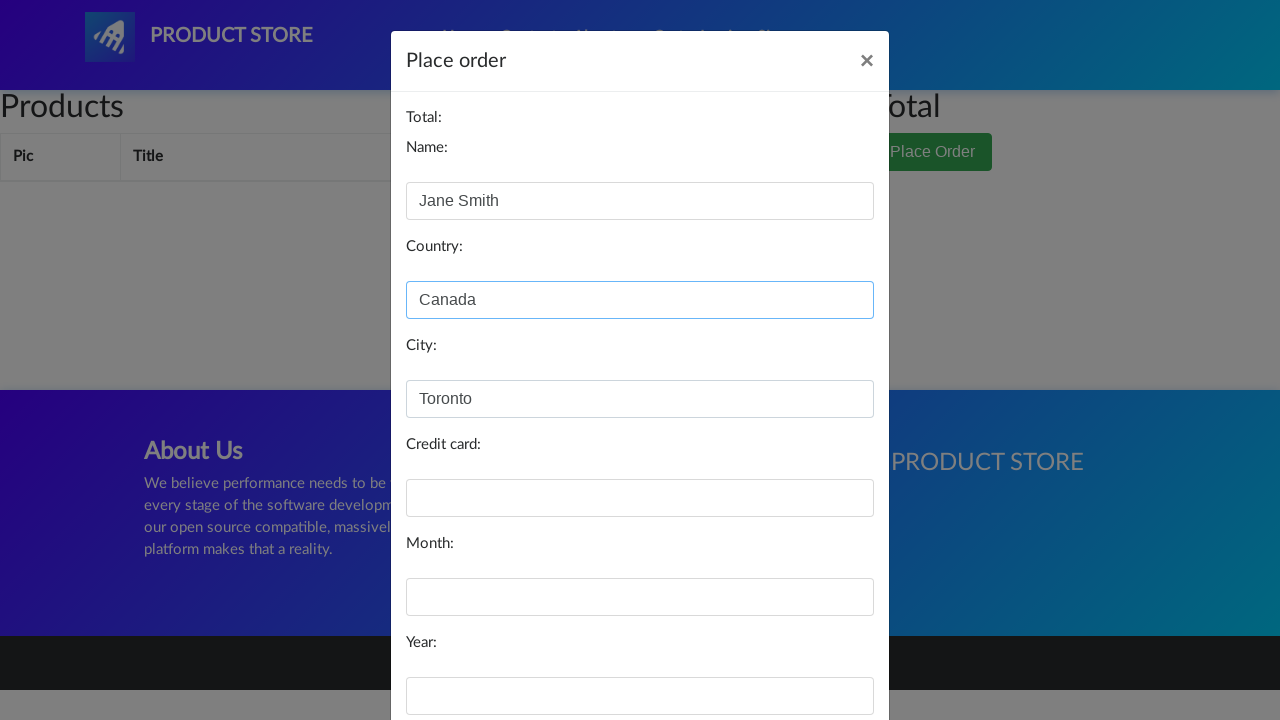

Filled card field with payment information on #card
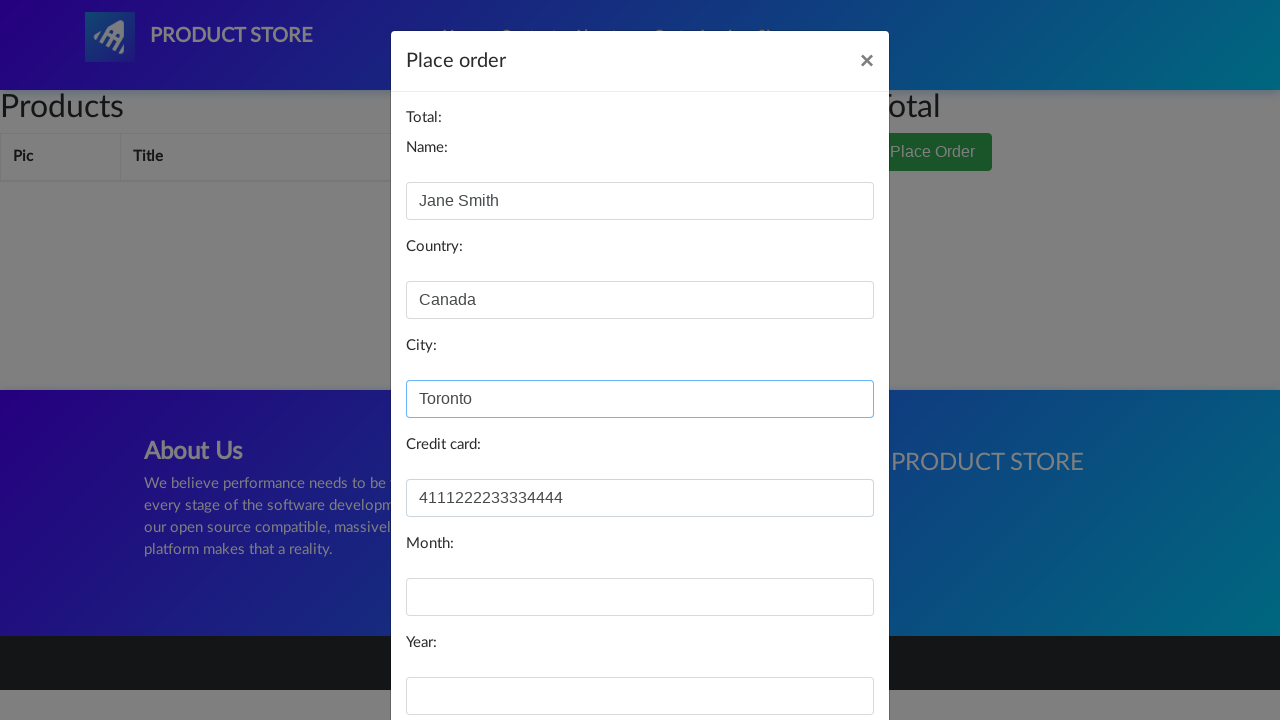

Filled month field with '06' on #month
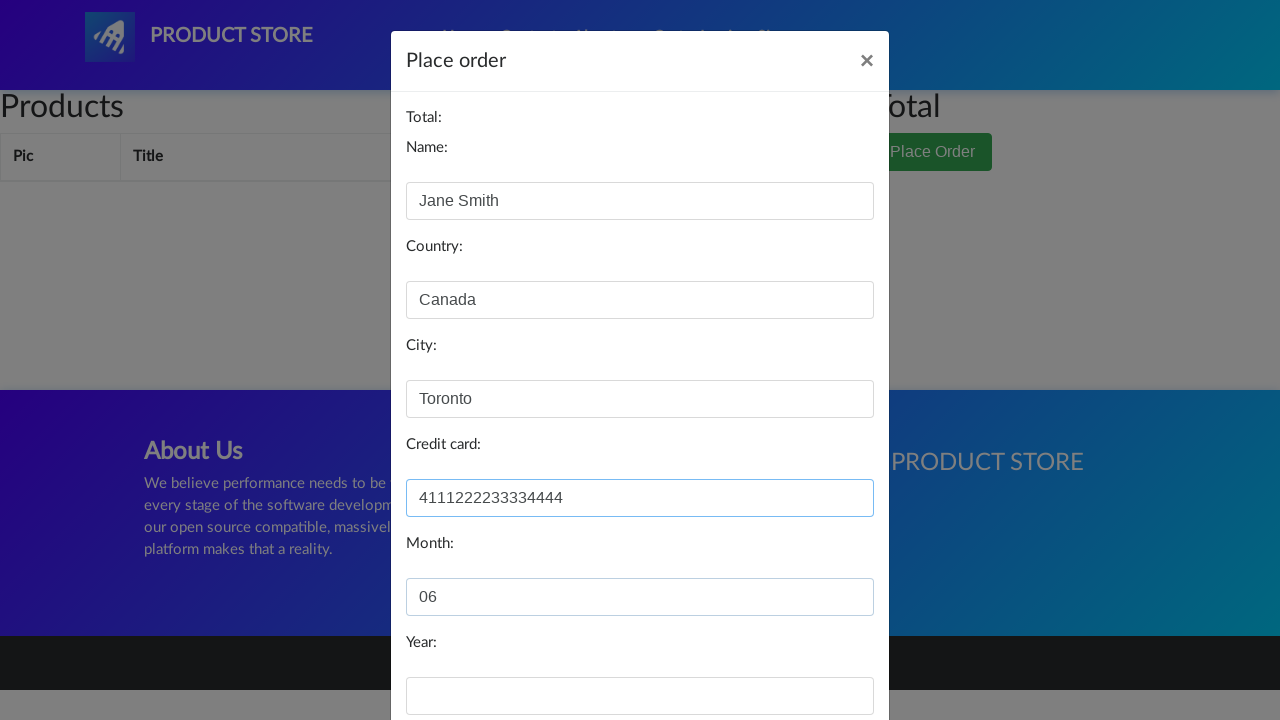

Filled year field with '2026' on #year
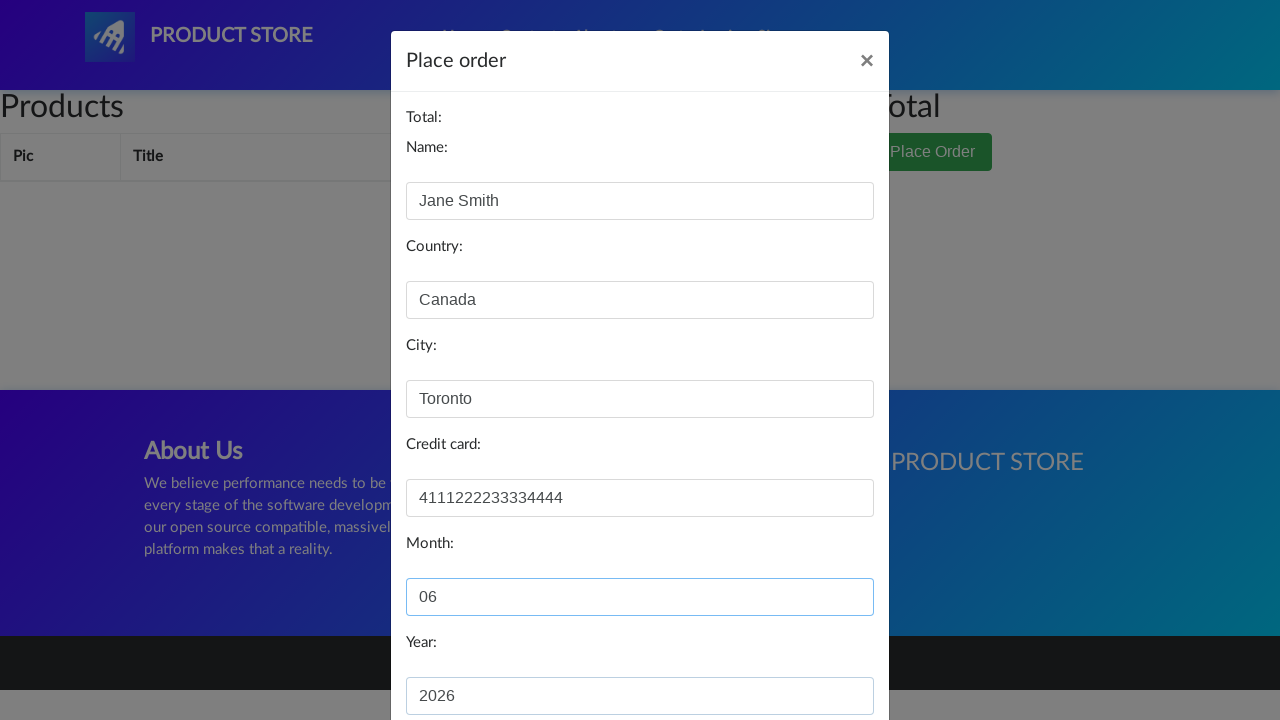

Clicked Purchase button to complete order at (823, 655) on button:has-text('Purchase')
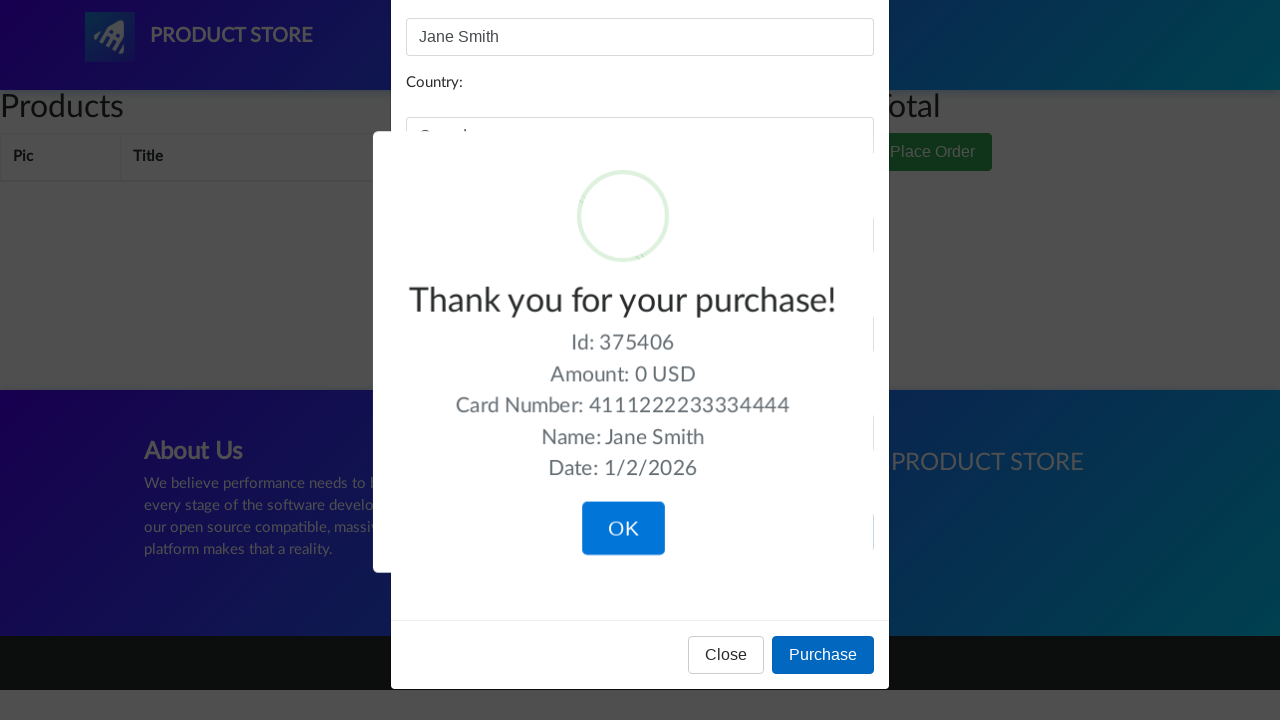

Order confirmation message appeared
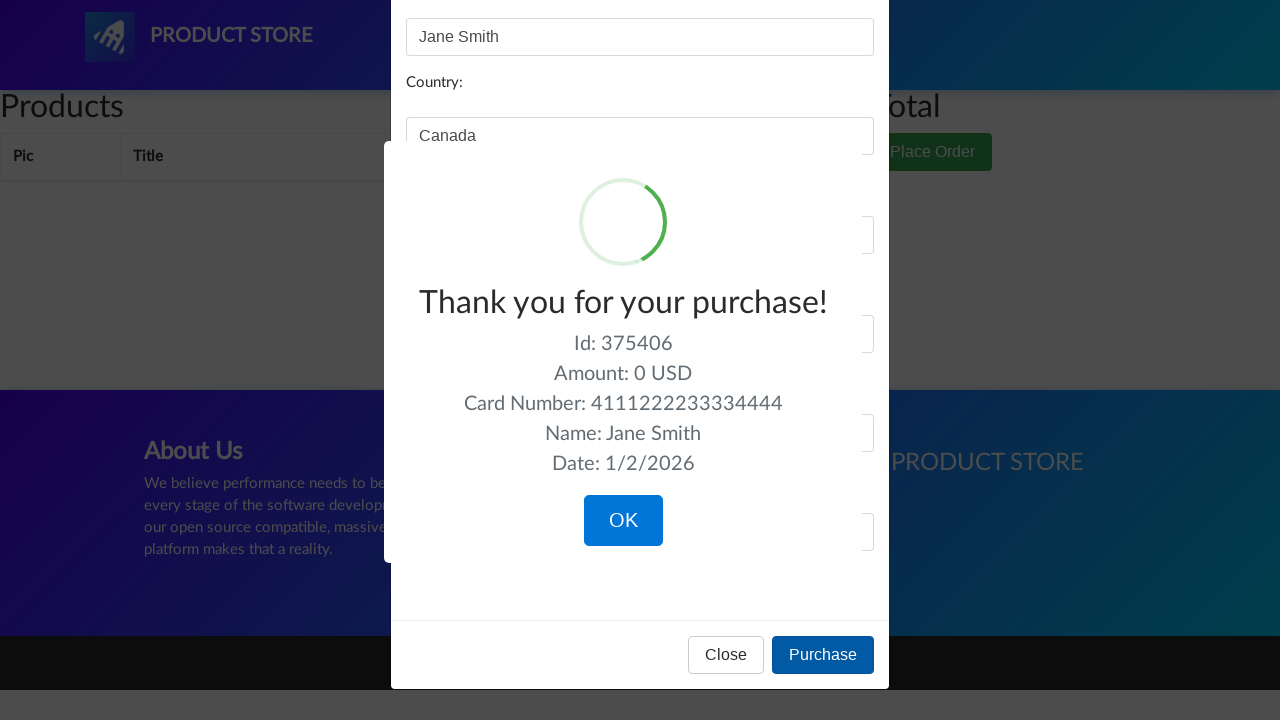

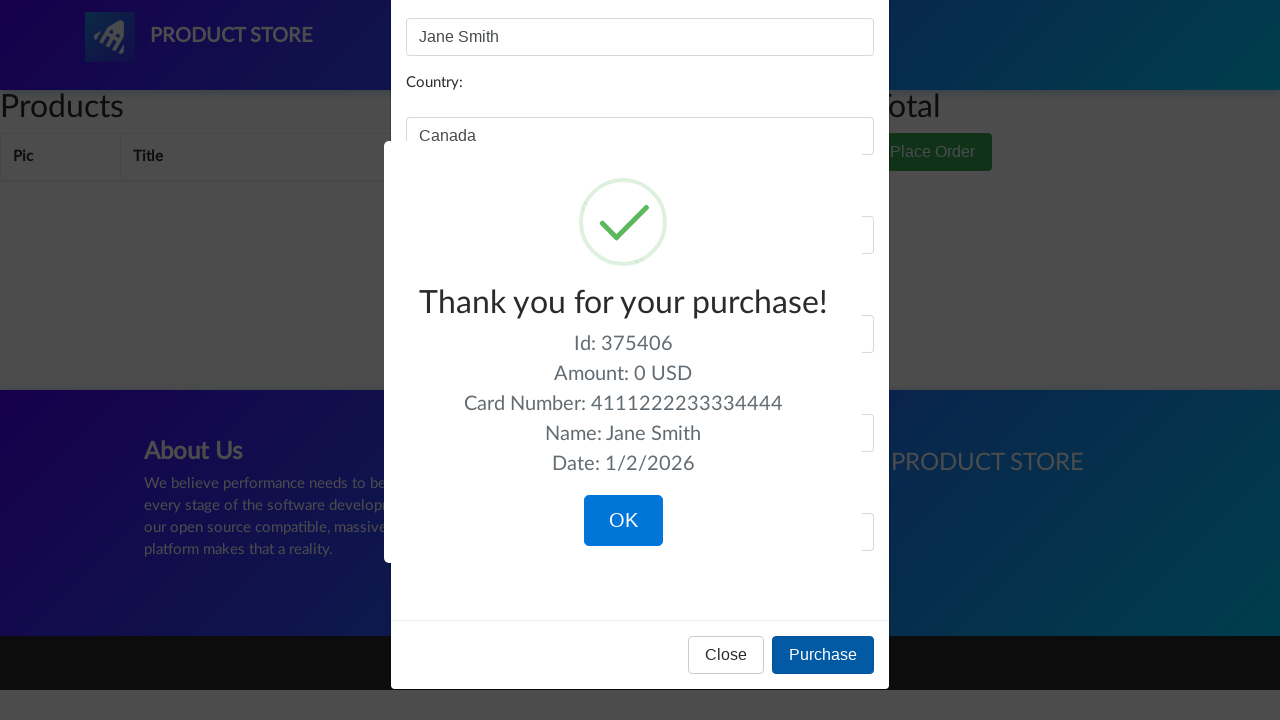